Tests that an error message appears when an invalid username (too short, starting with numbers) is entered

Starting URL: https://koshelek.ru/authorization/signup

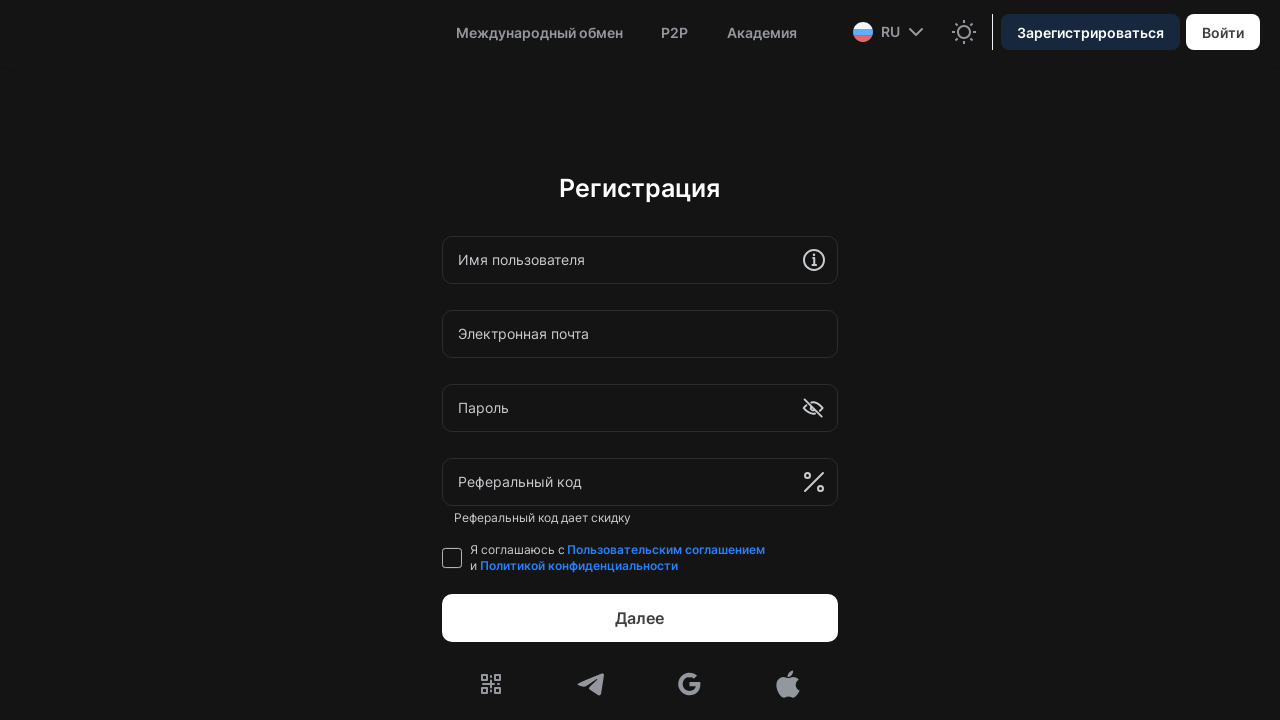

Waited 5 seconds for signup page to load
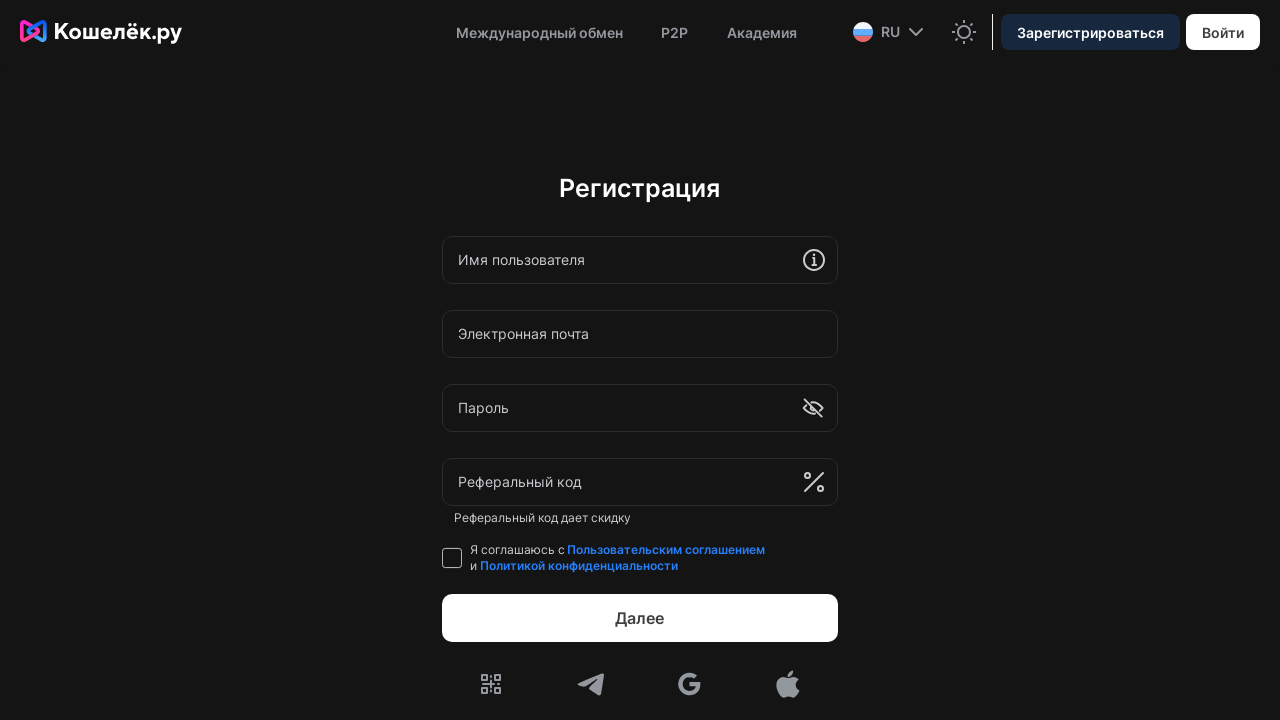

Entered invalid username '123' (too short, starts with numbers) on div.remoteApplication > div > div > div > div.css-grid.k-text-default > div:nth-
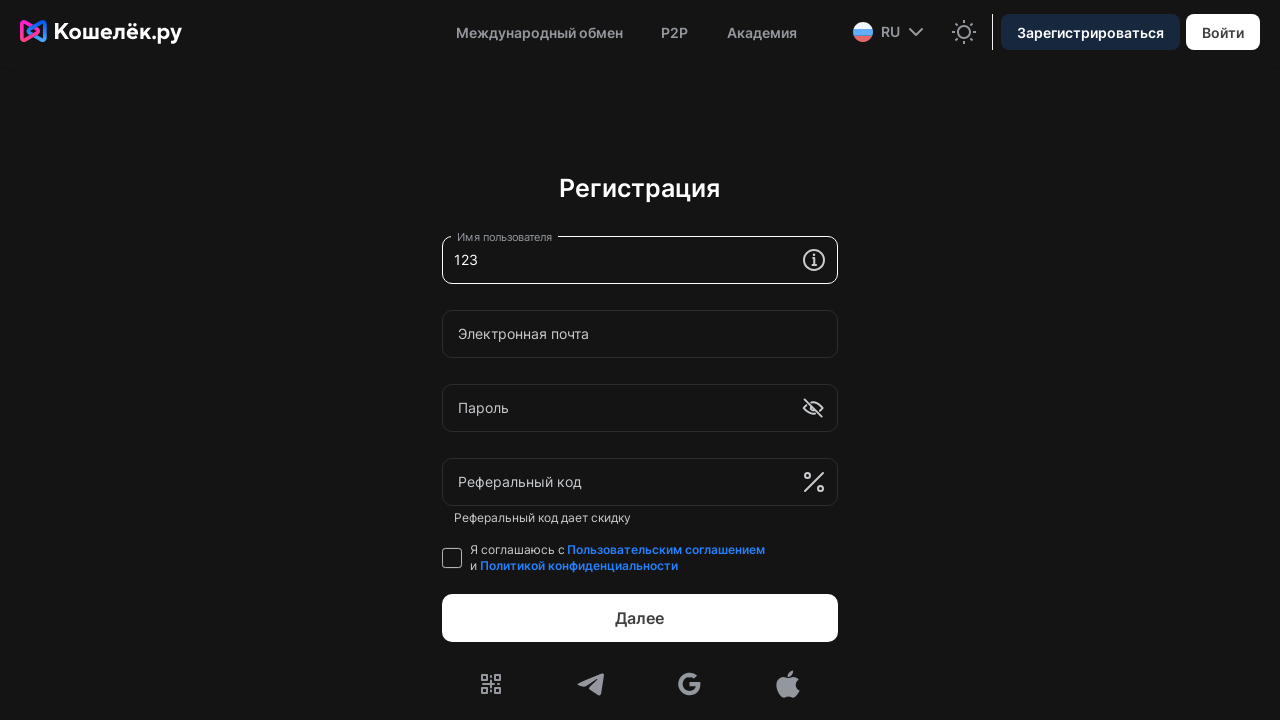

Waited 1 second for input validation
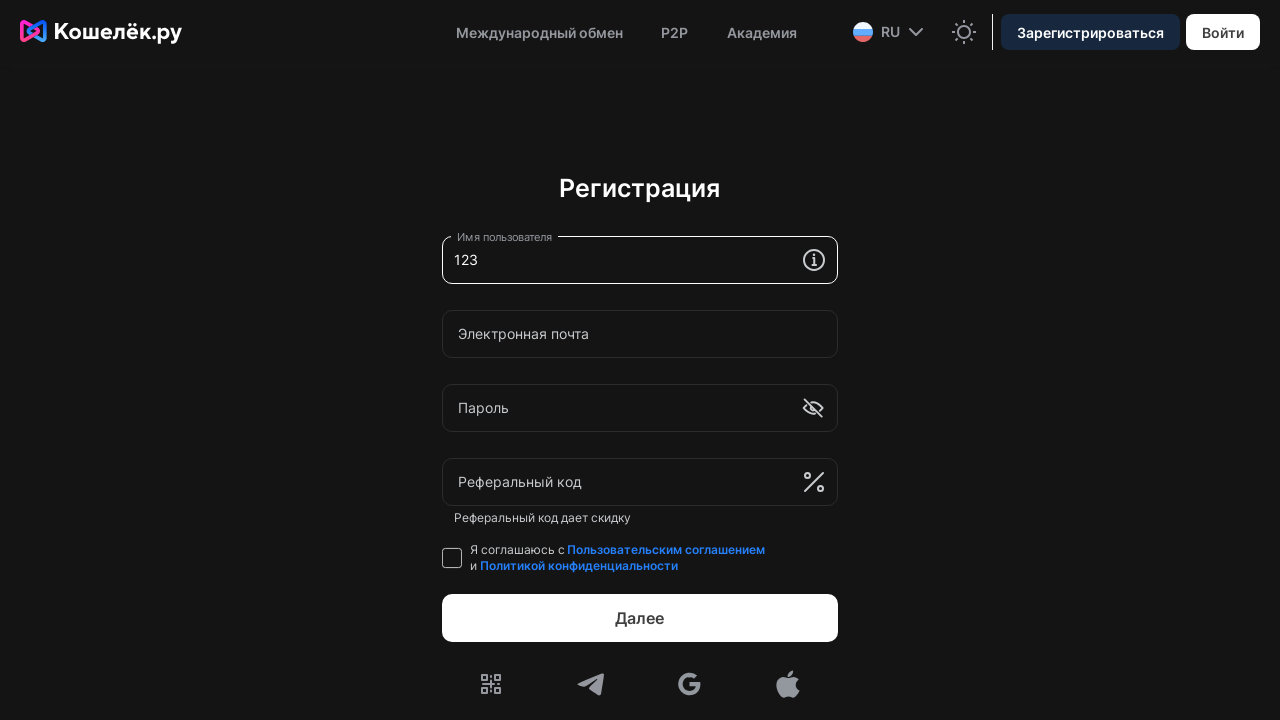

Clicked submit button at (640, 618) on div.remoteApplication > div > div > div > div.css-grid.k-text-default > div:nth-
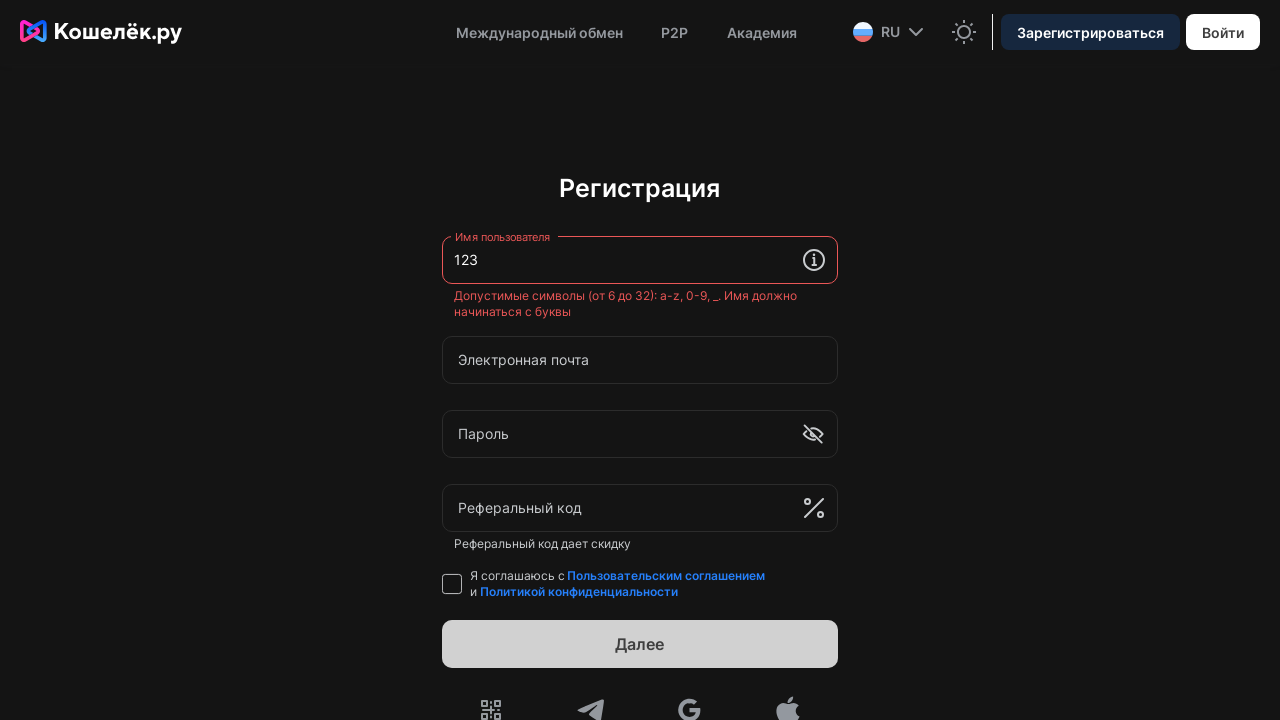

Waited 1 second for error message to appear
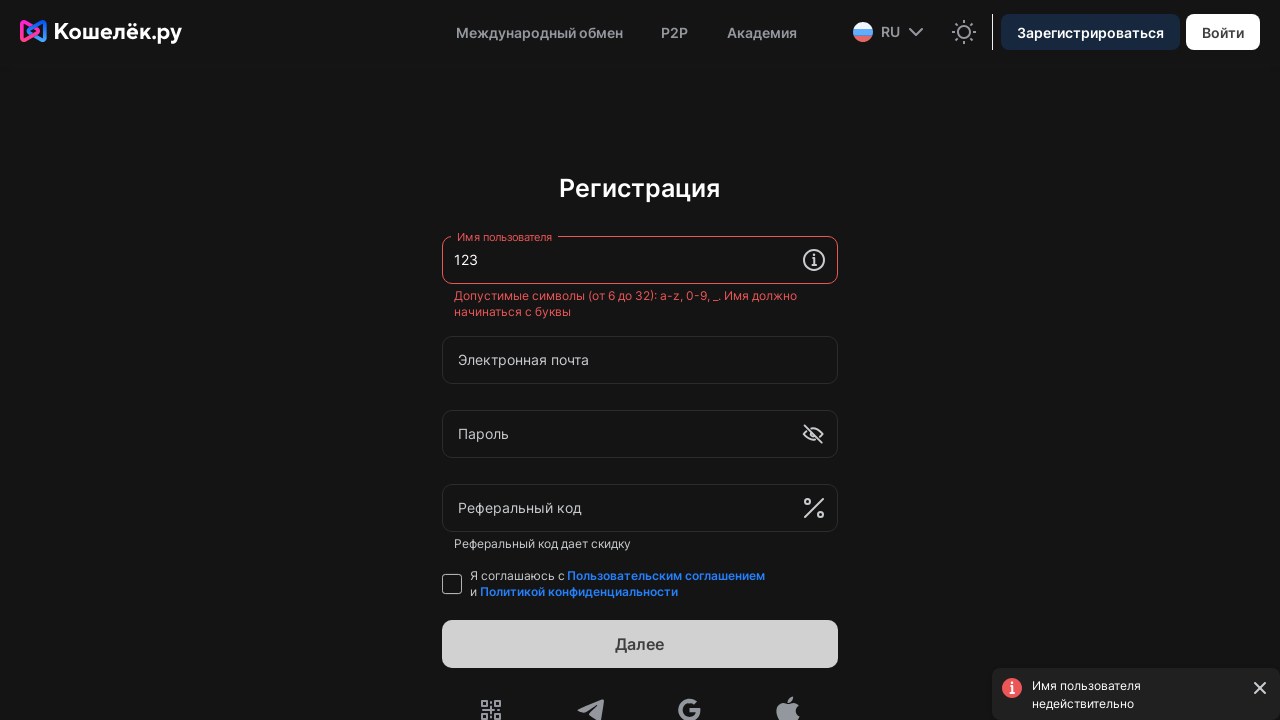

Verified error message appeared in username field
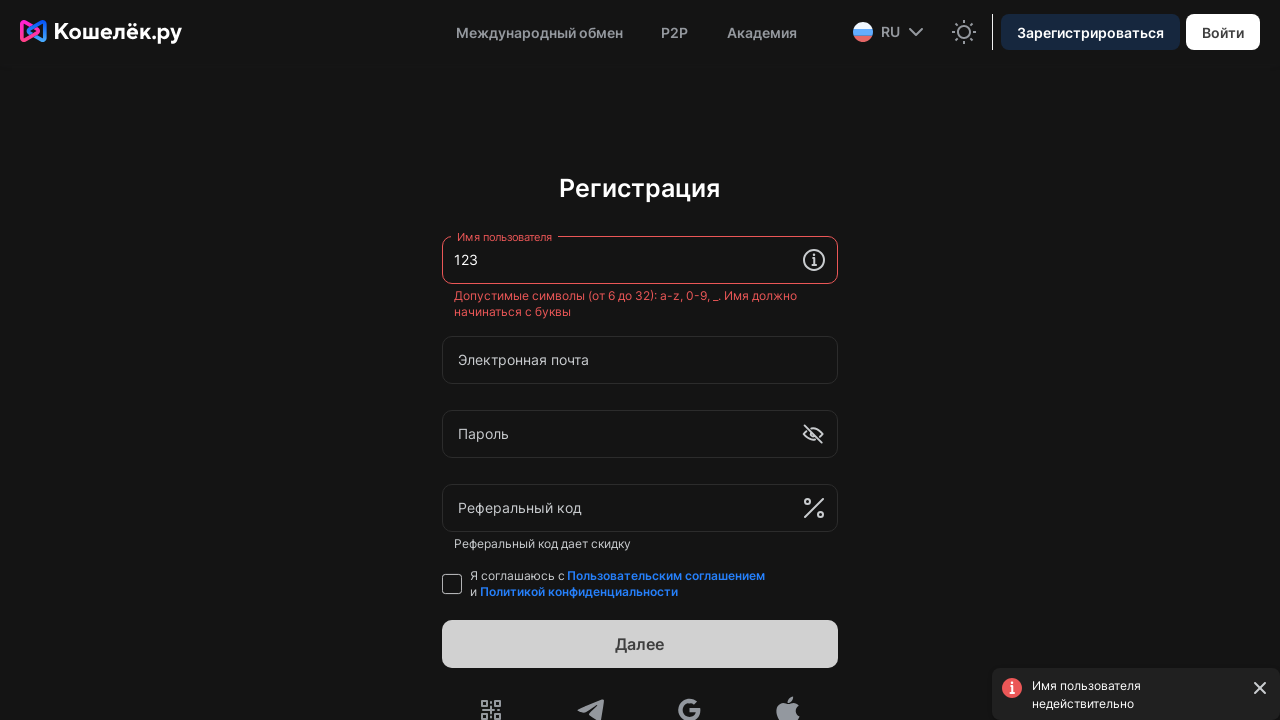

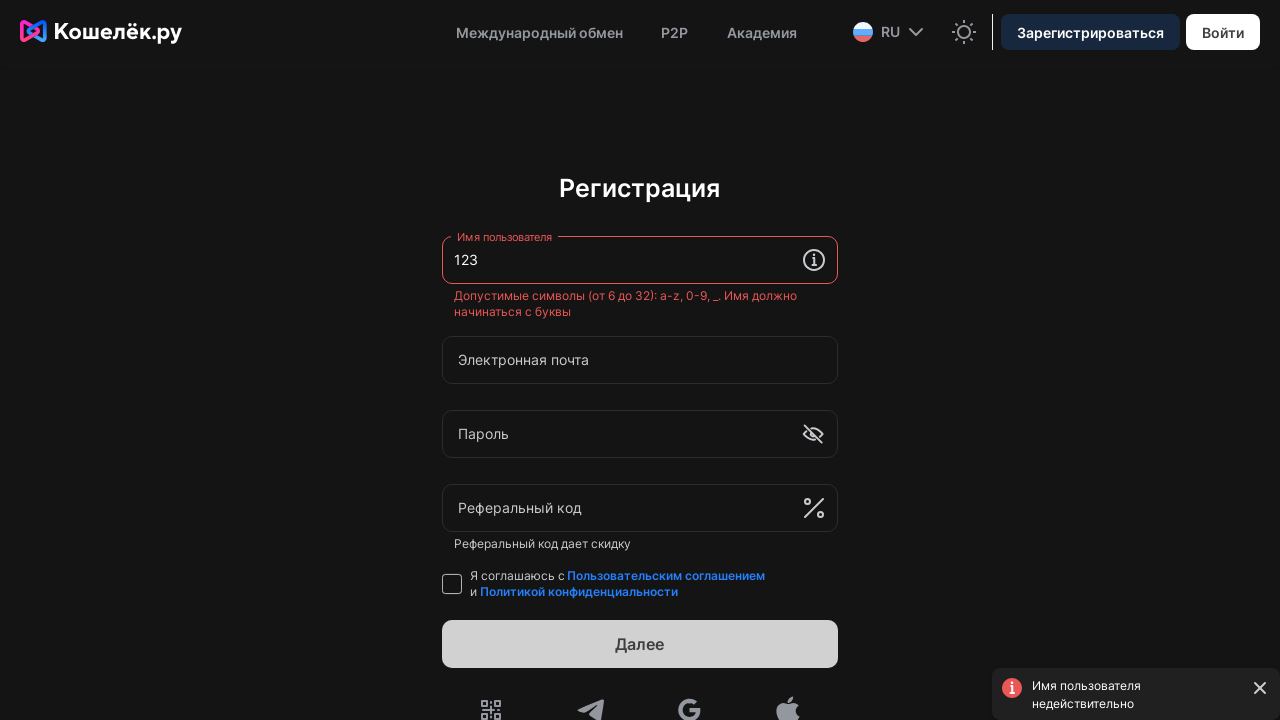